Tests form validation with valid username but invalid password "Clave/4" to verify password error appears

Starting URL: https://elenarivero.github.io/examen/index.html

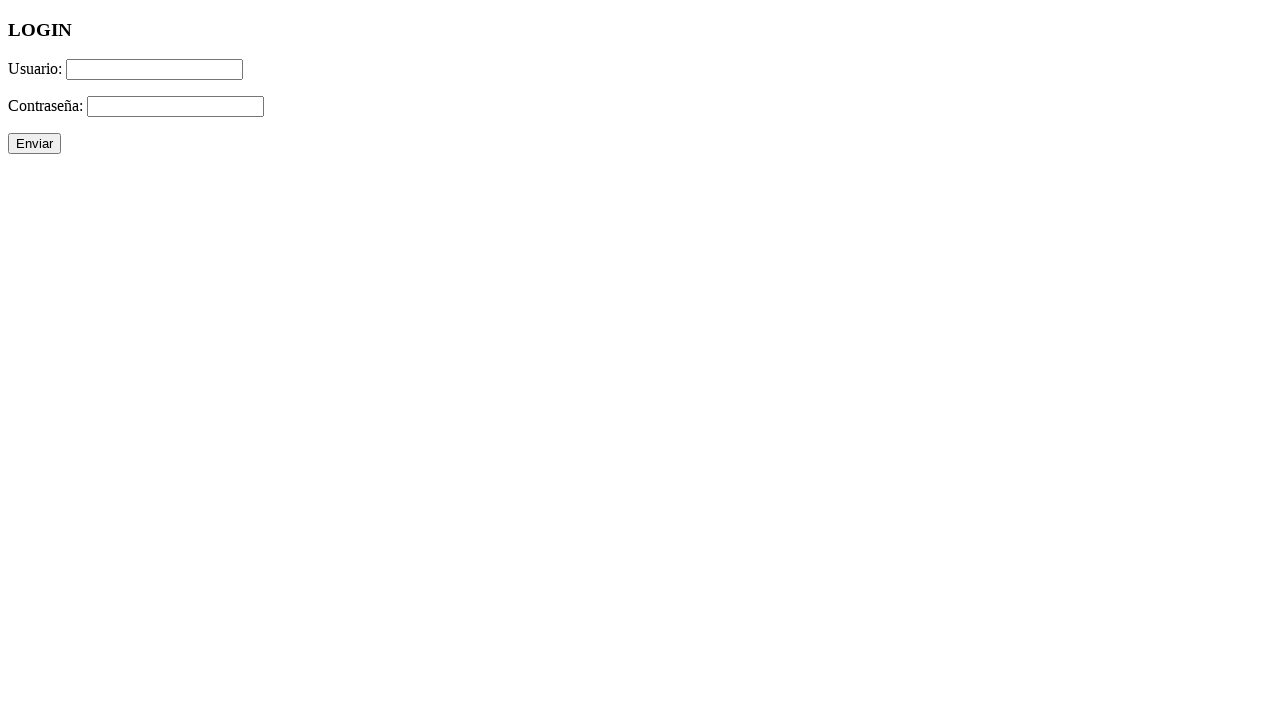

Filled username field with 'jesgarper3' on #usuario
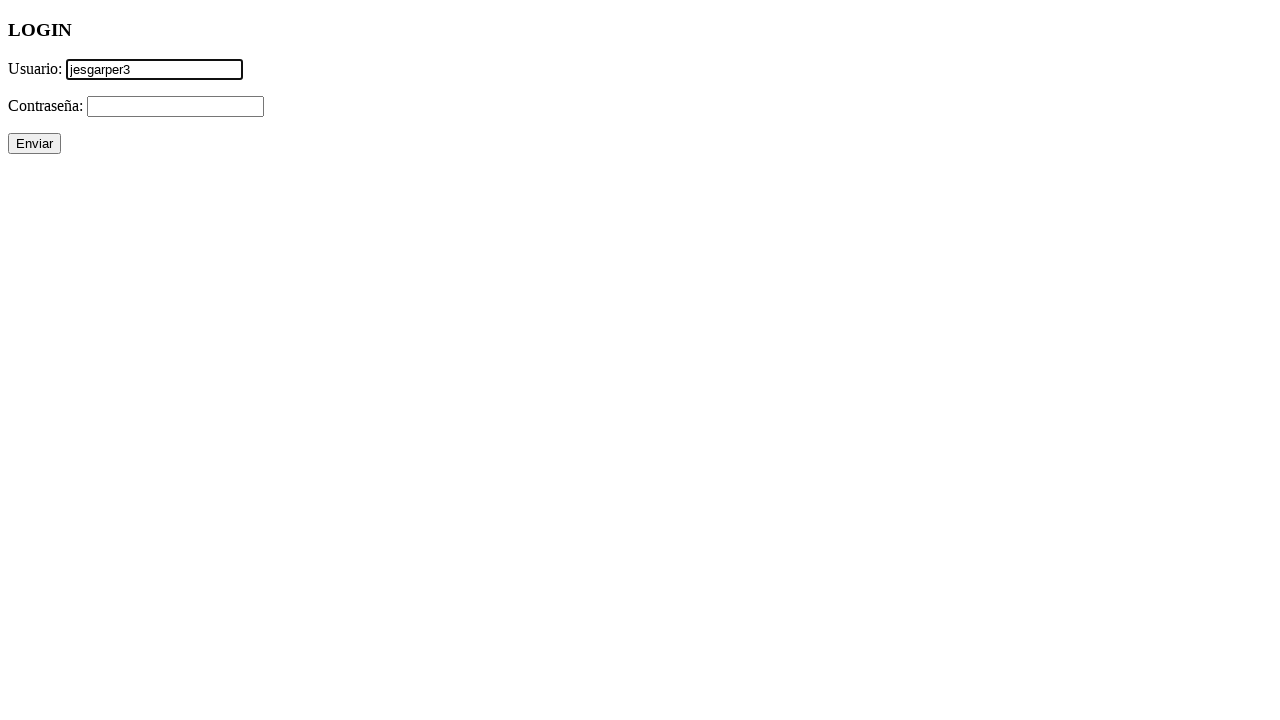

Filled password field with invalid password 'Clave/4' on #password
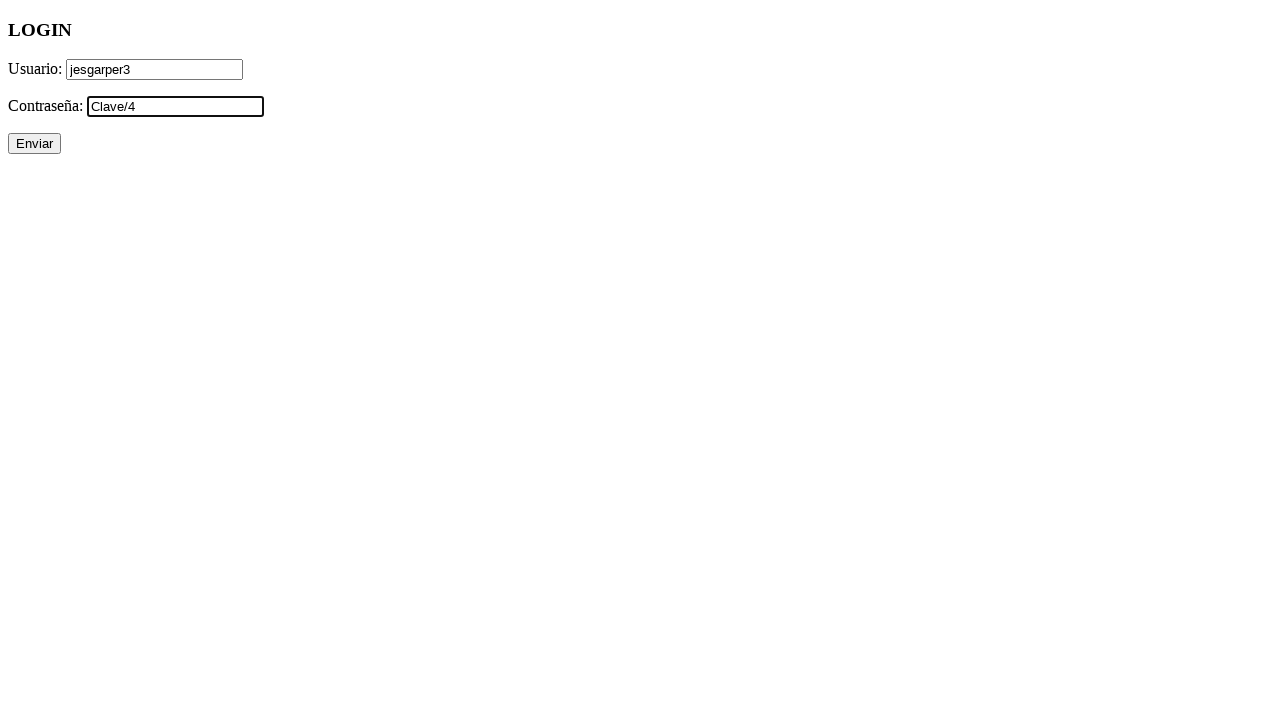

Clicked submit button to validate form at (34, 144) on #enviar
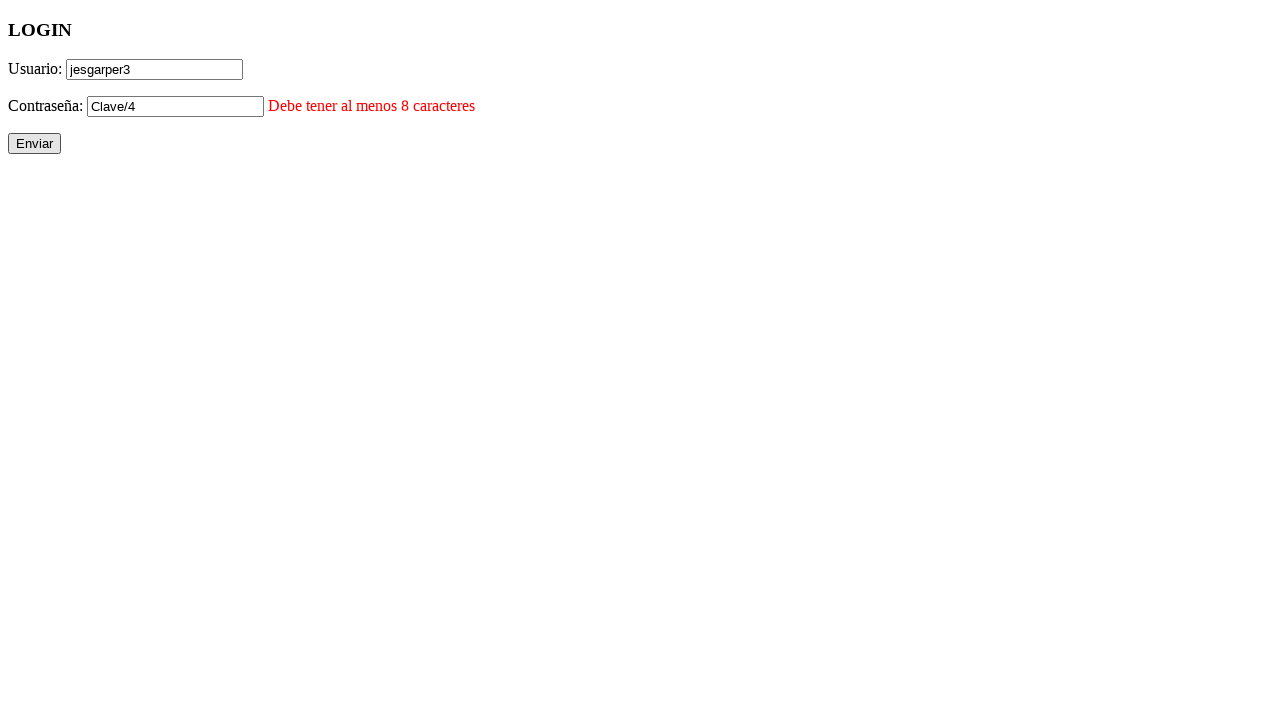

Password error message appeared, confirming validation works
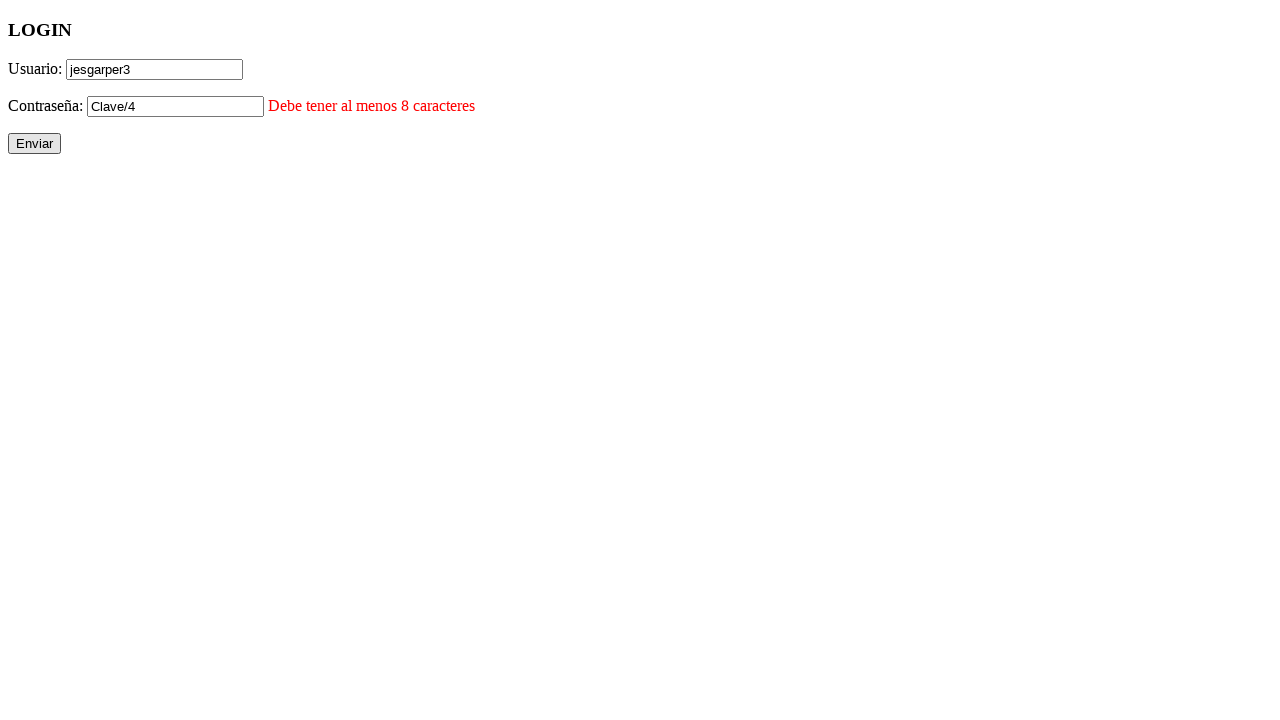

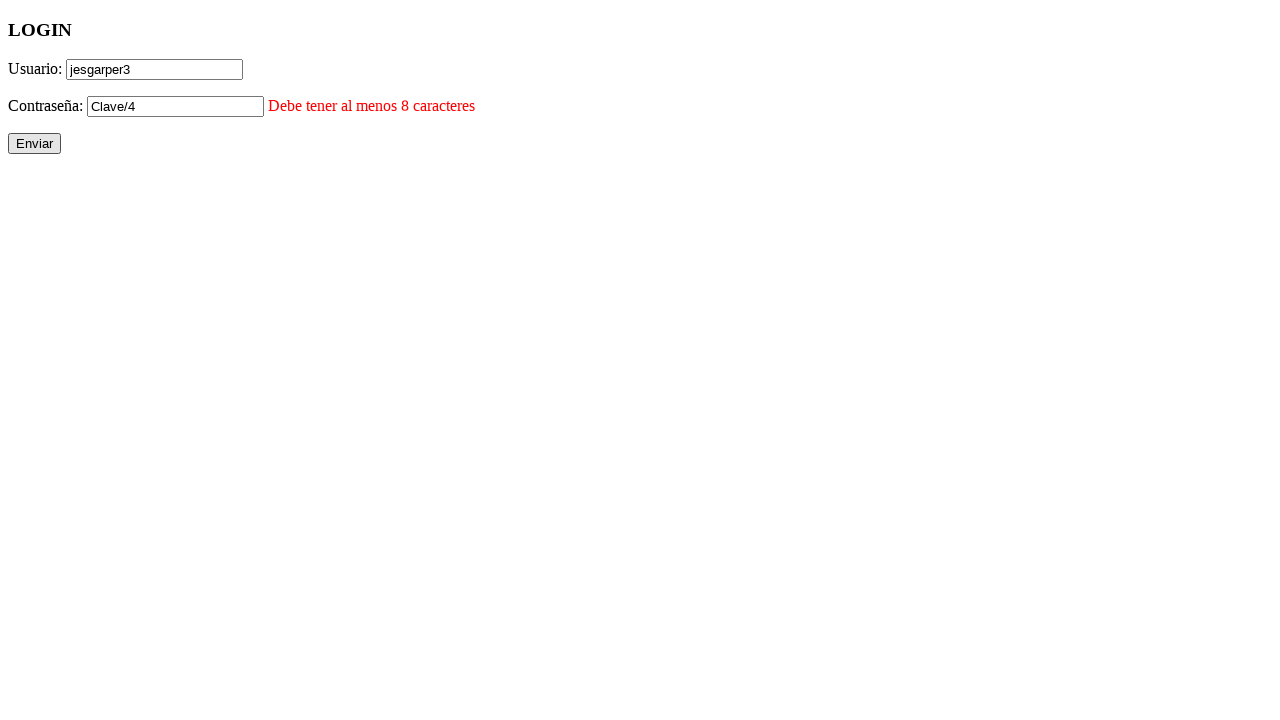